Tests radio button functionality on an HTML forms page by locating radio buttons in different groups, checking their selection state, clicking on a specific radio button (Water), and verifying the selection changed.

Starting URL: http://www.echoecho.com/htmlforms10.htm

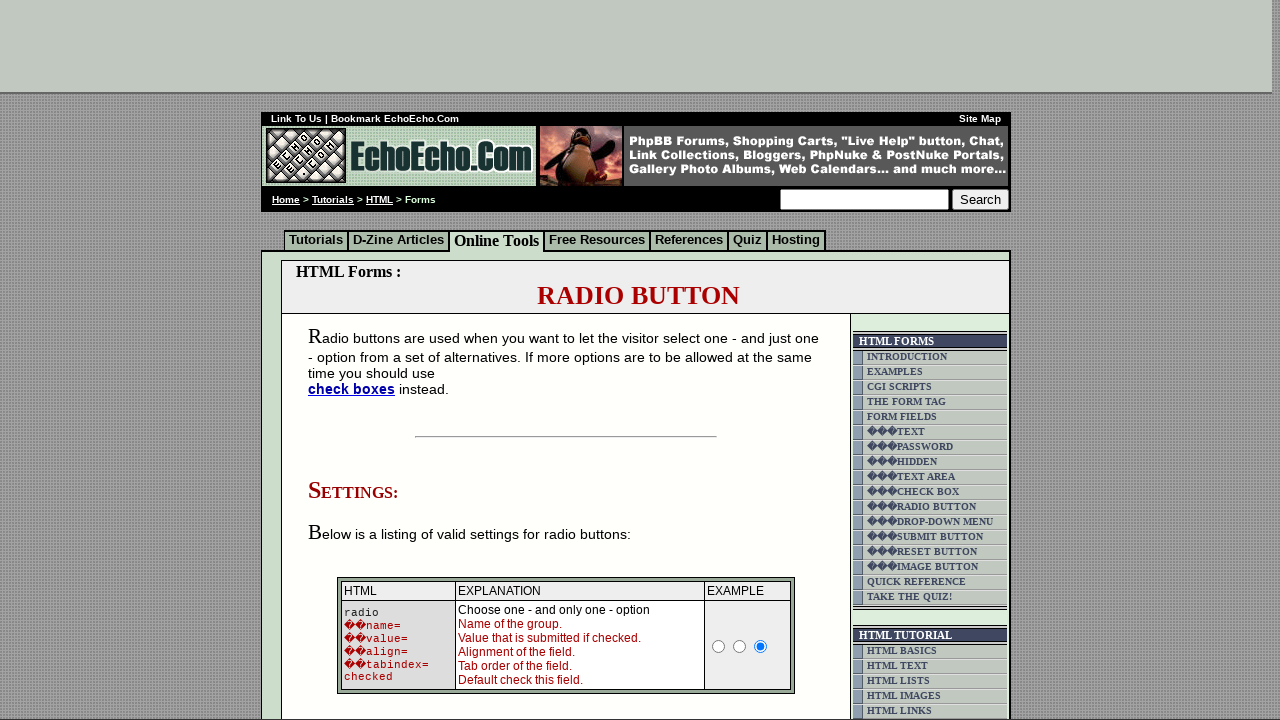

Waited for group1 radio buttons to be present
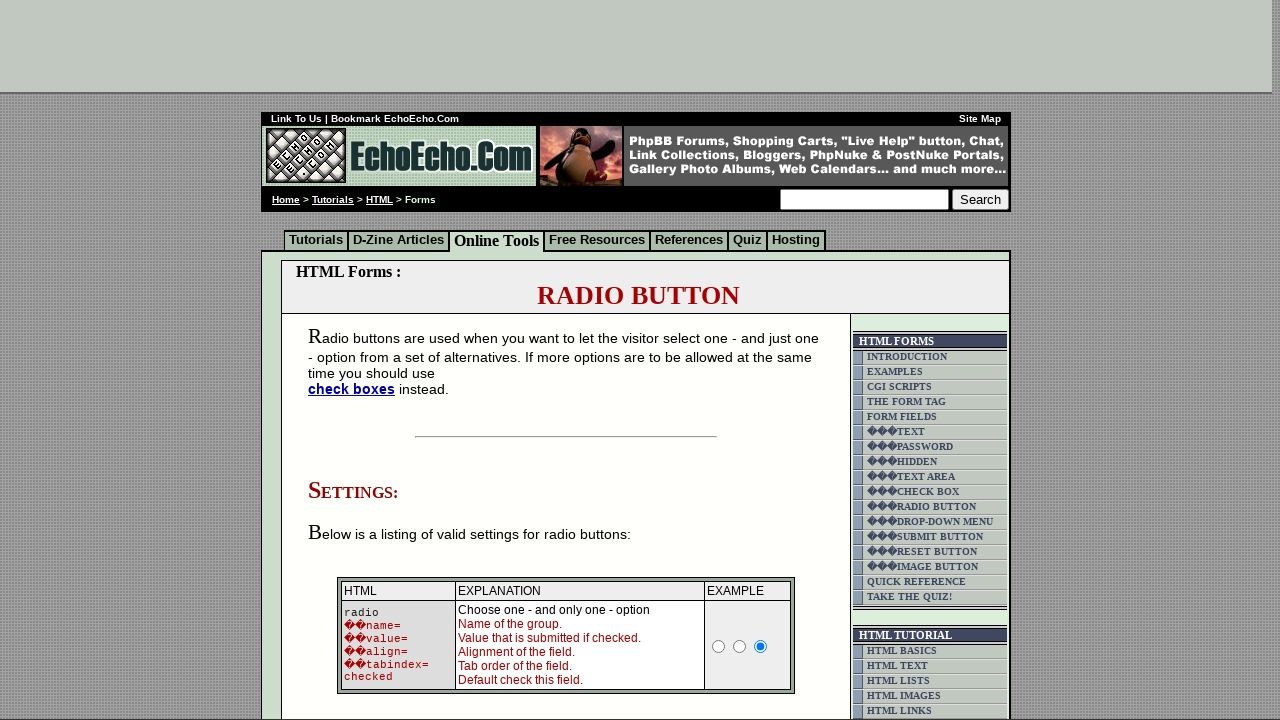

Waited for group2 radio buttons to be present
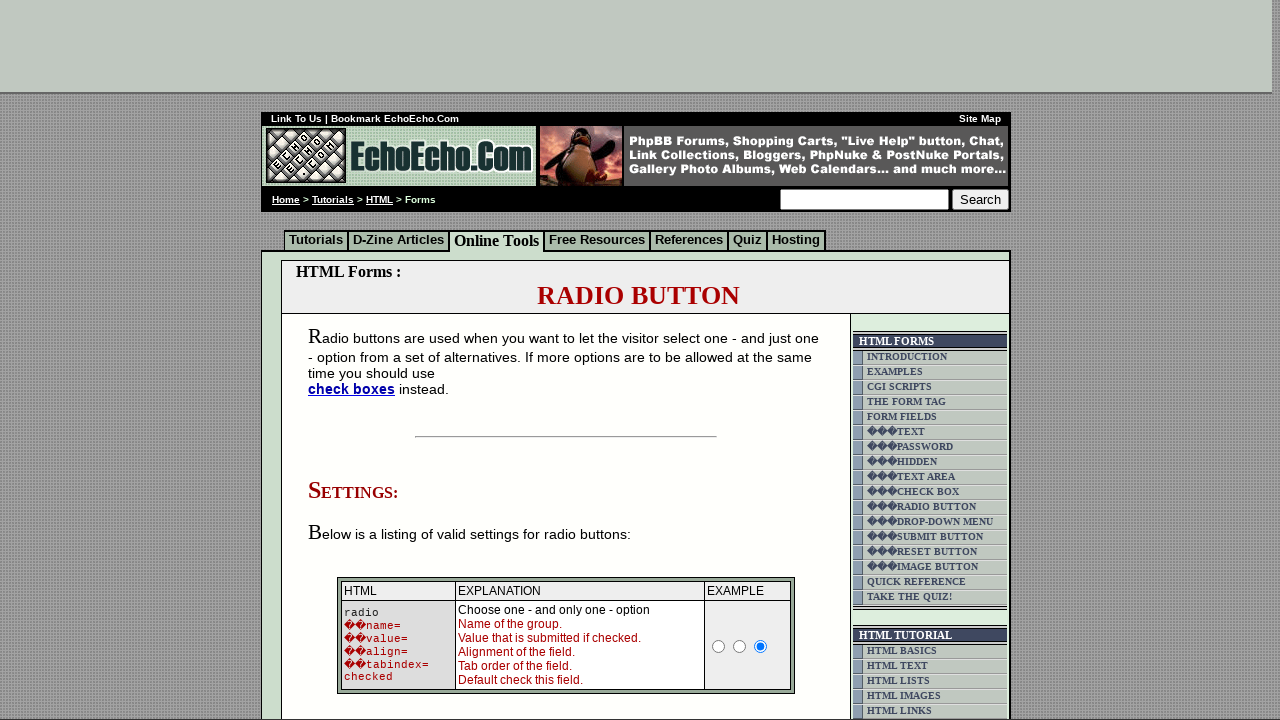

Clicked on the Water radio button in group2 at (356, 360) on input[name='group2'][value='Water']
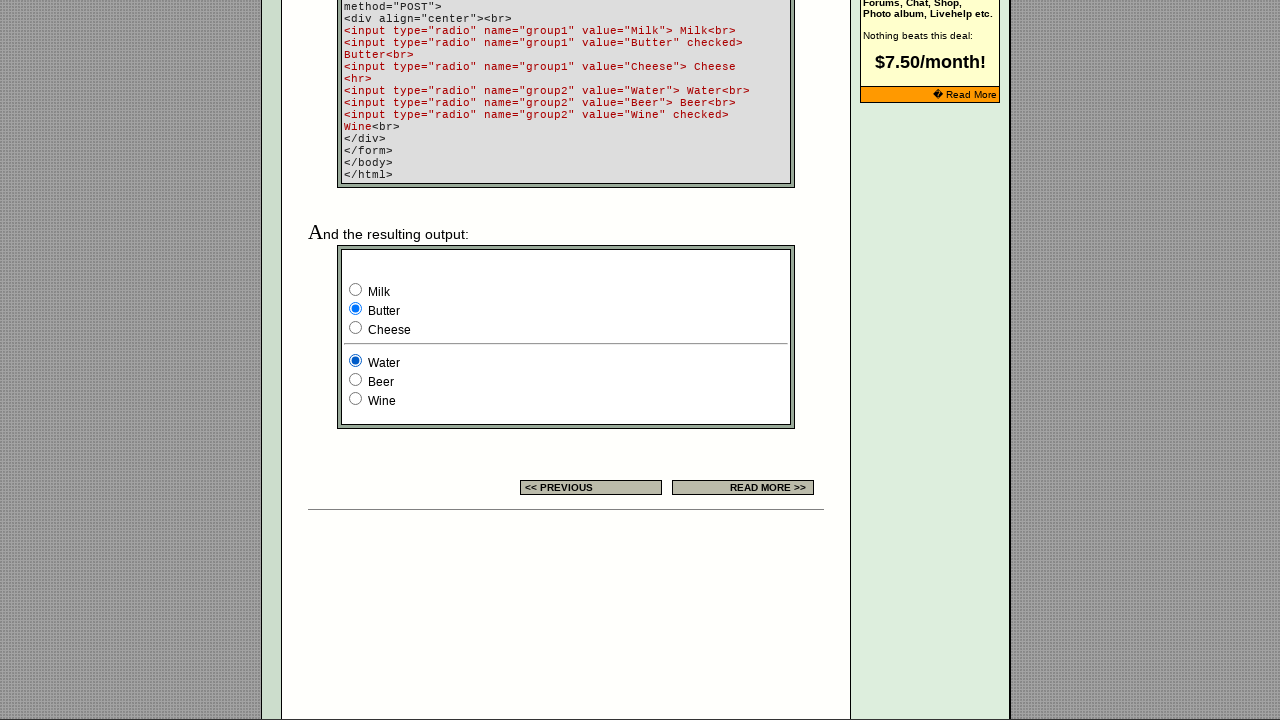

Located the Water radio button element
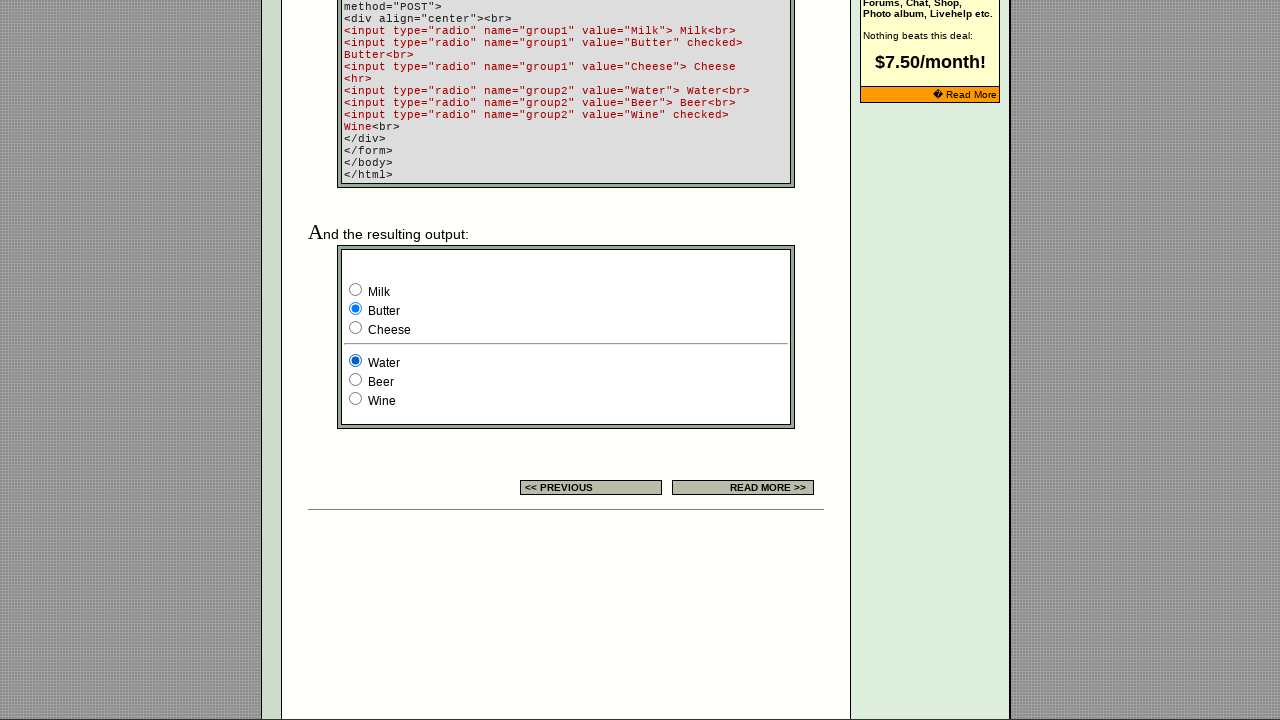

Waited for Water radio button to be visible
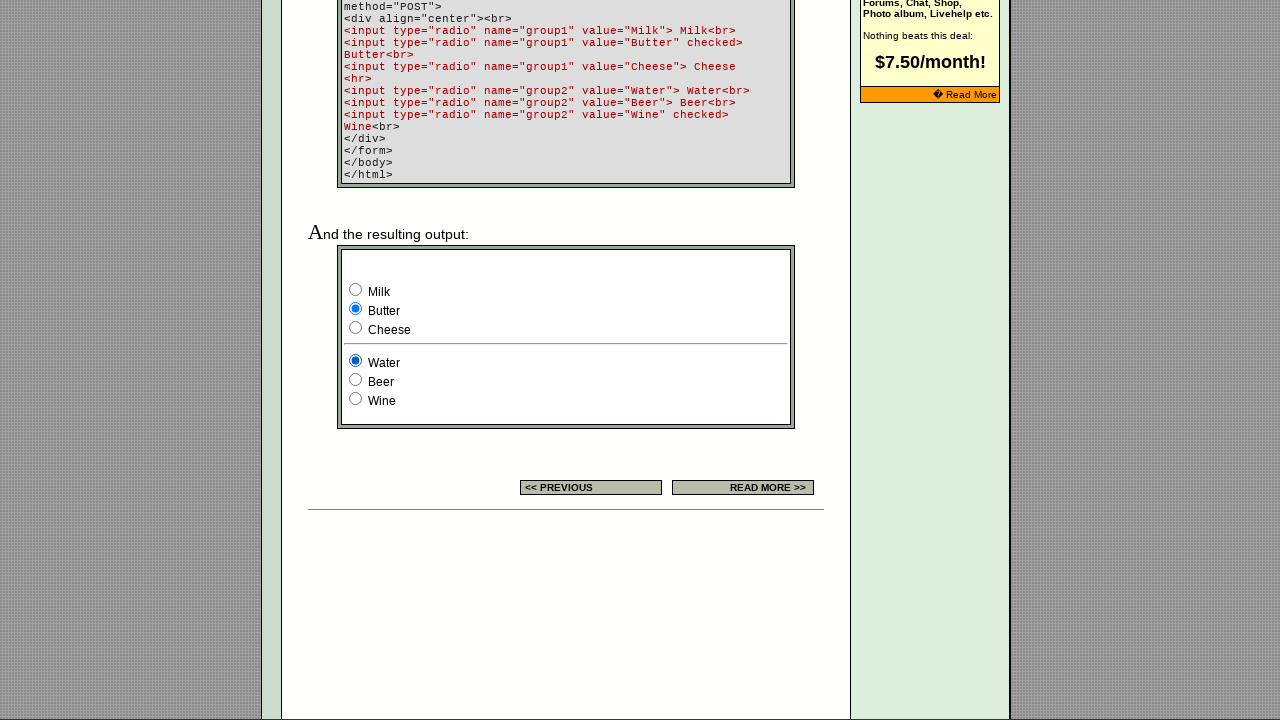

Verified that Water radio button is selected
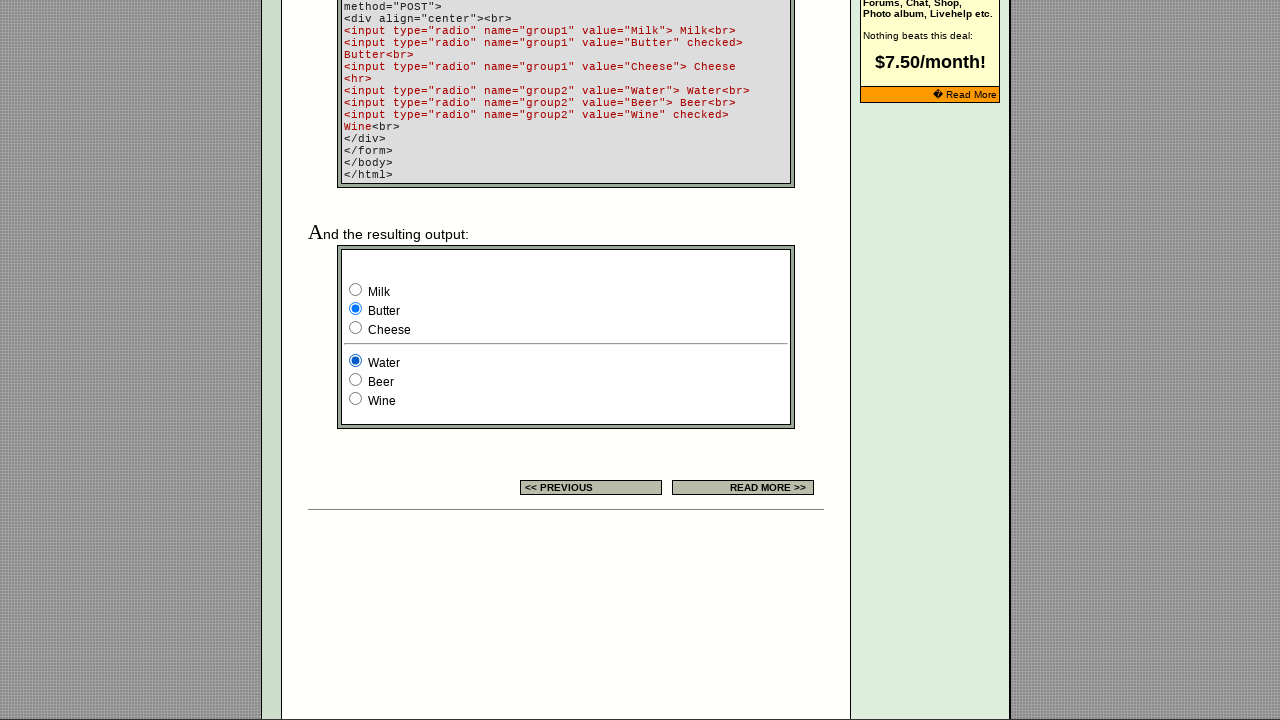

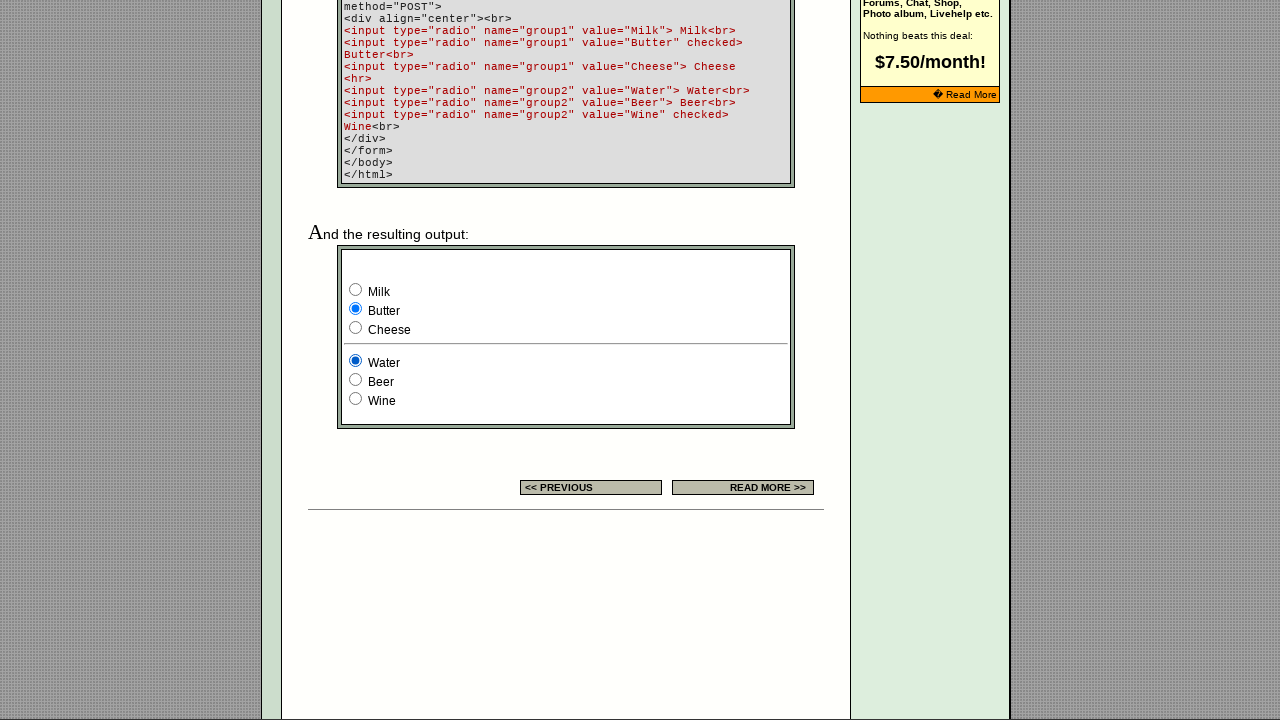